Tests page refresh functionality by verifying that the timestamp in the title updates after refresh

Starting URL: http://compendiumdev.co.uk/selenium/refresh.php

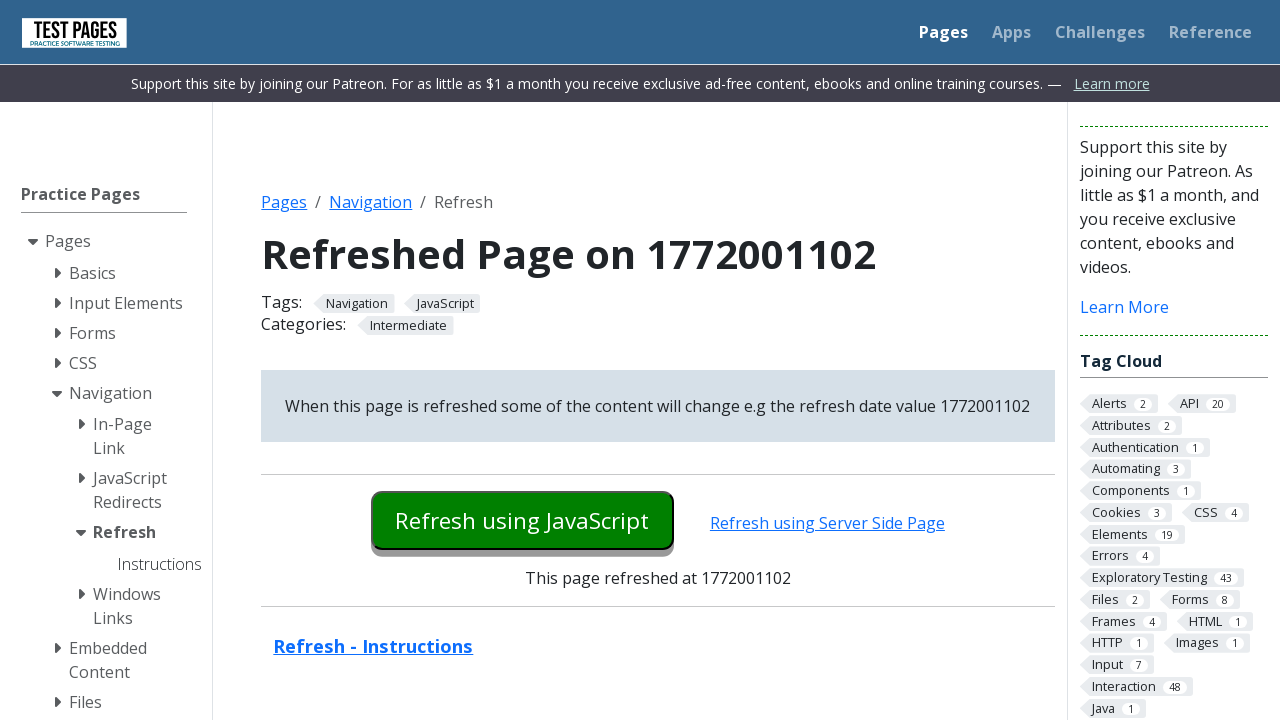

Verified initial page title contains 'Refreshed Page on' prefix
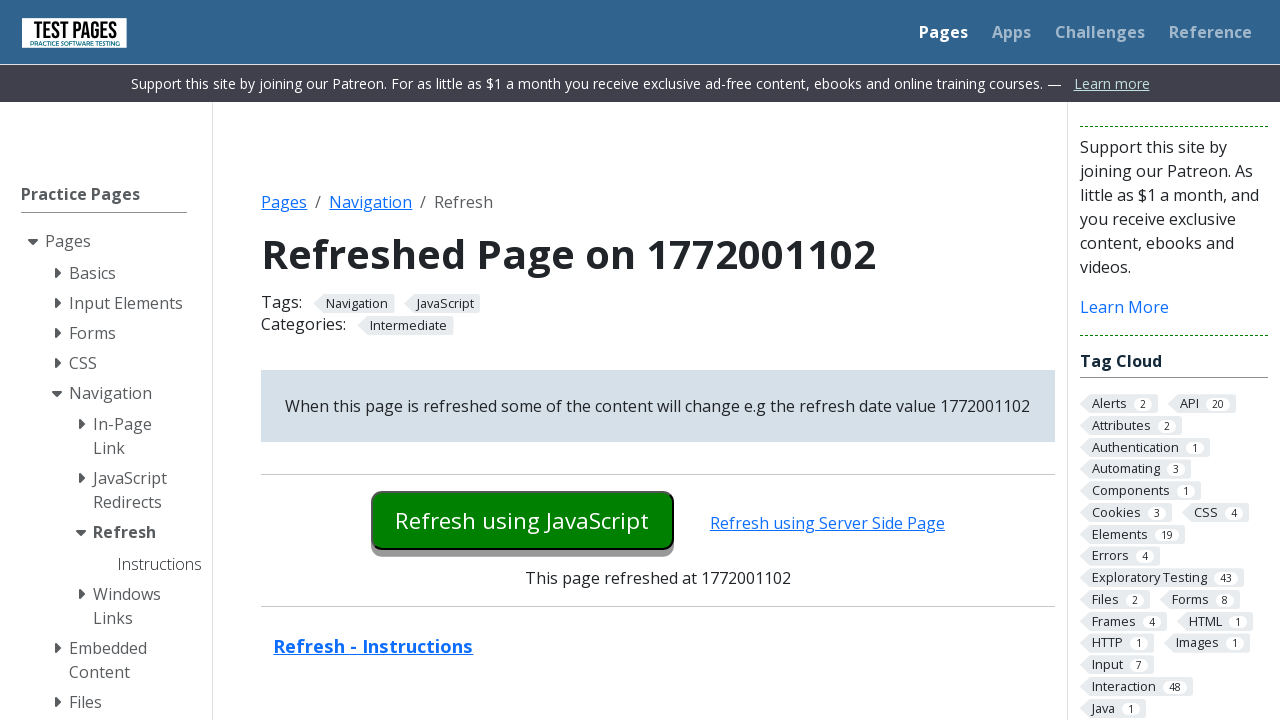

Extracted initial timestamp from page title
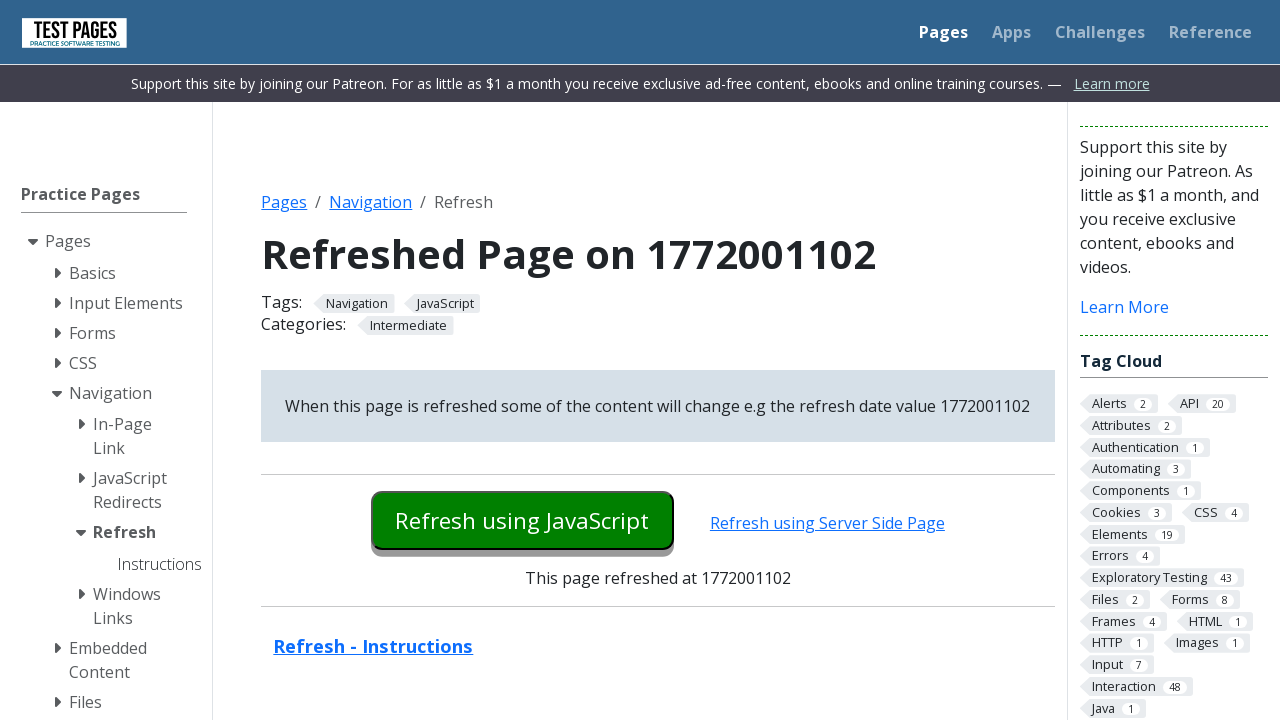

Waited 2 seconds before refresh
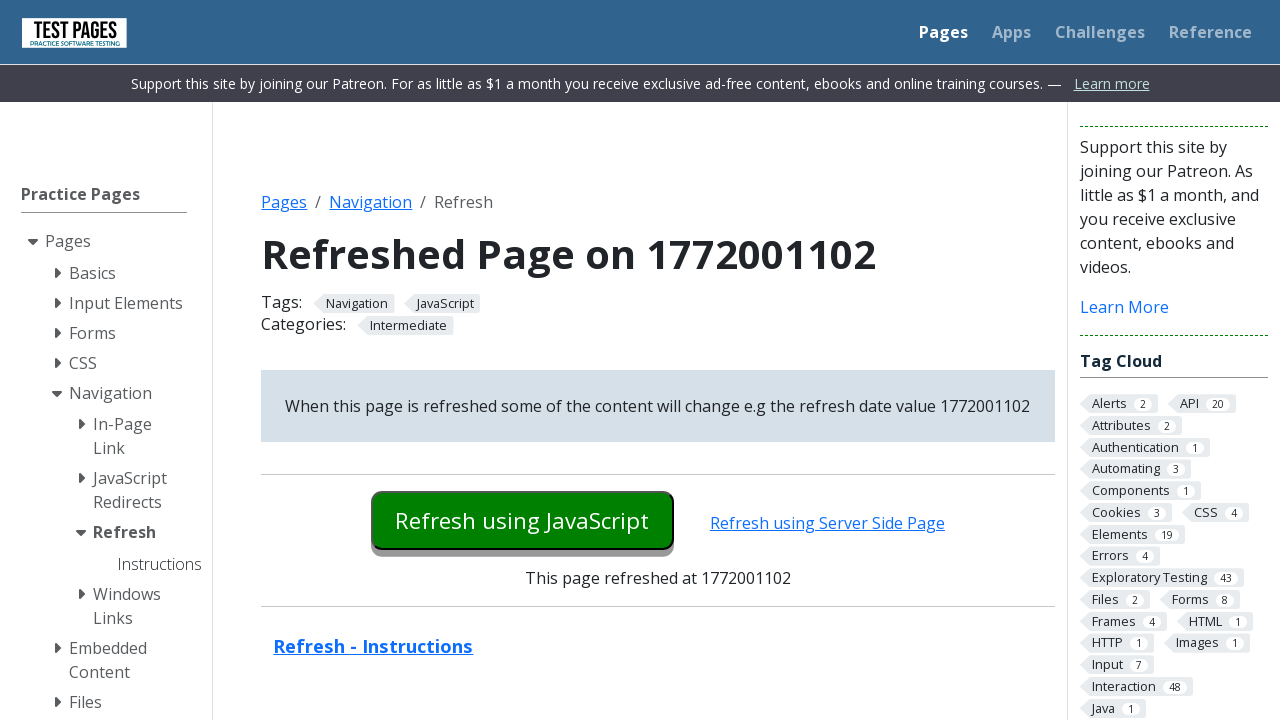

Reloaded the page
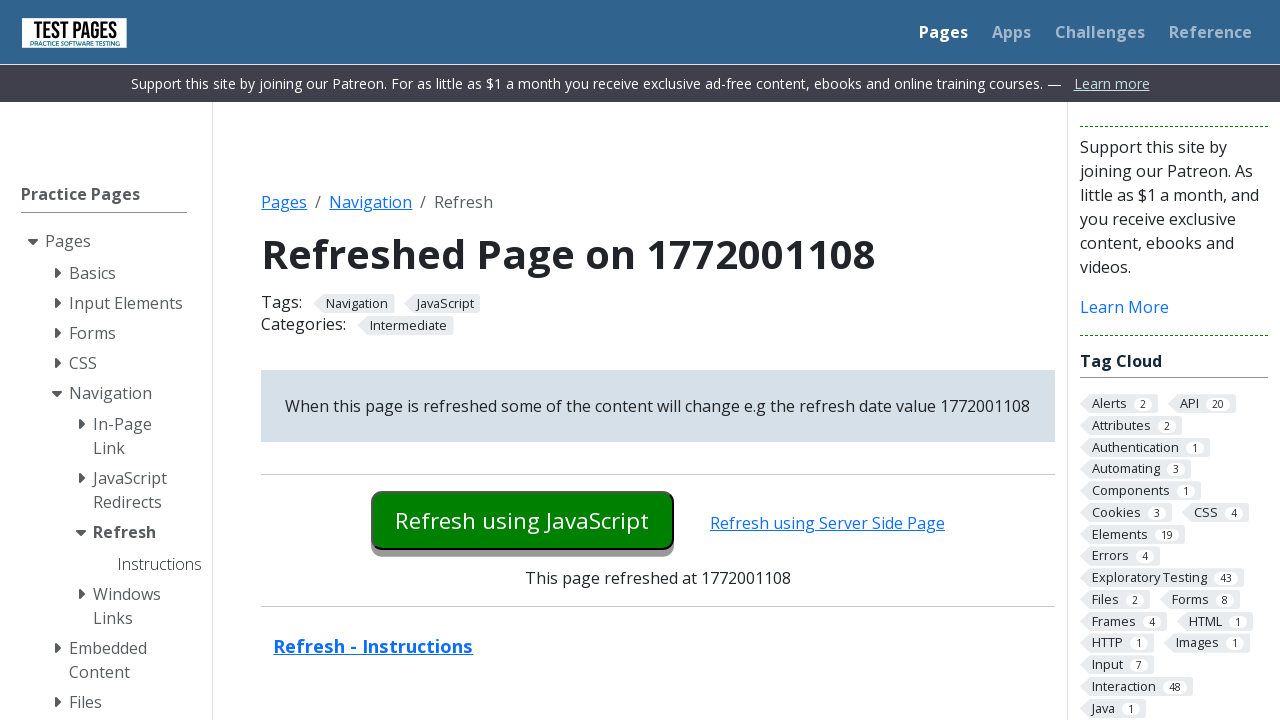

Verified refreshed page title still contains 'Refreshed Page on' prefix
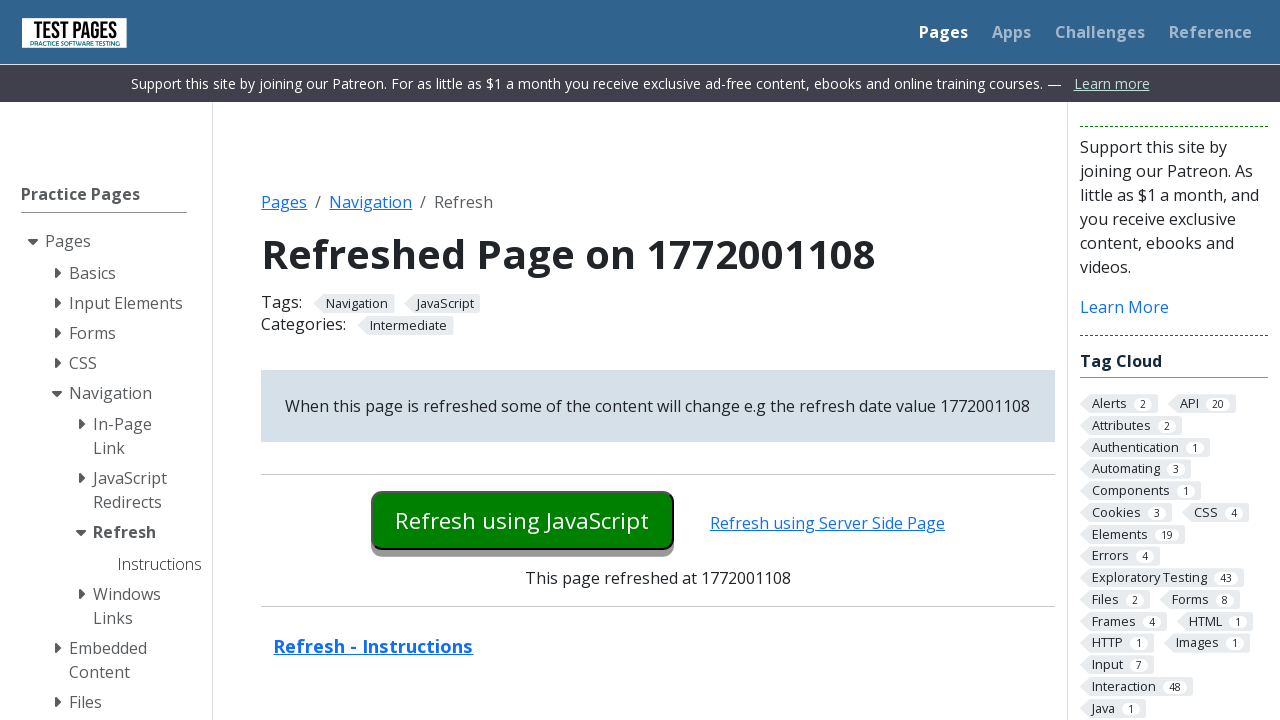

Extracted new timestamp from refreshed page title
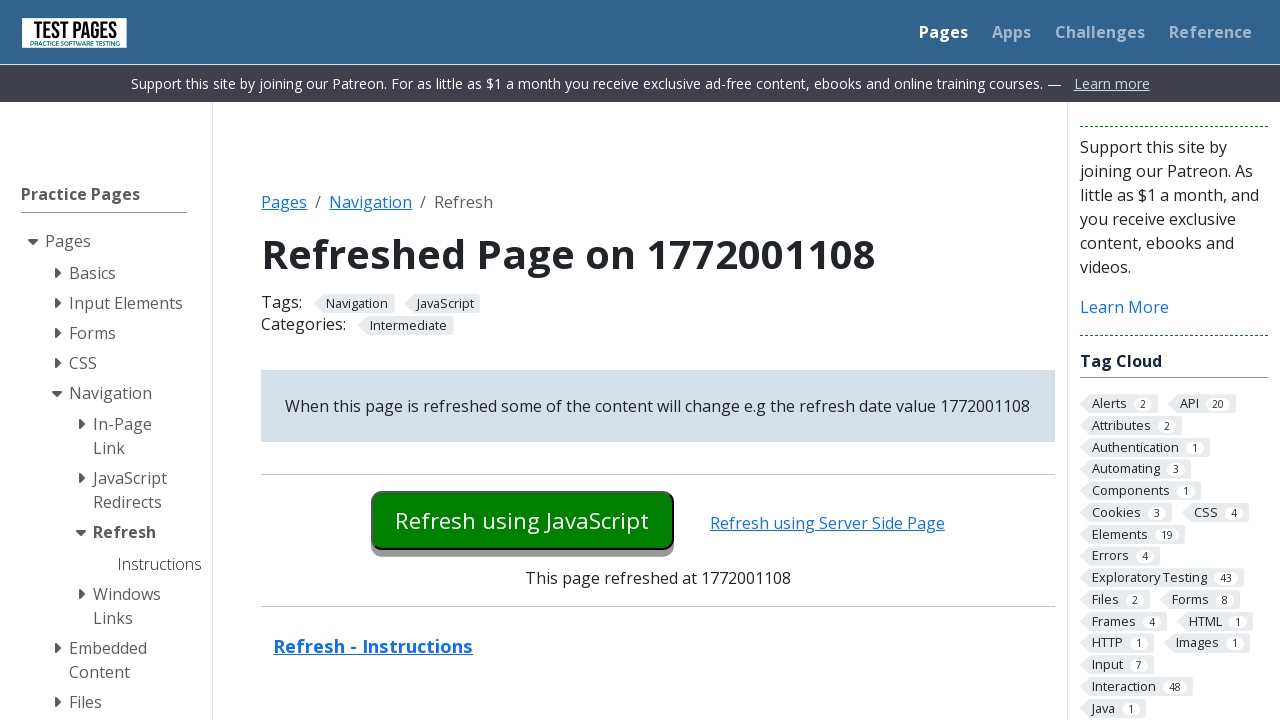

Verified that timestamp updated after page refresh
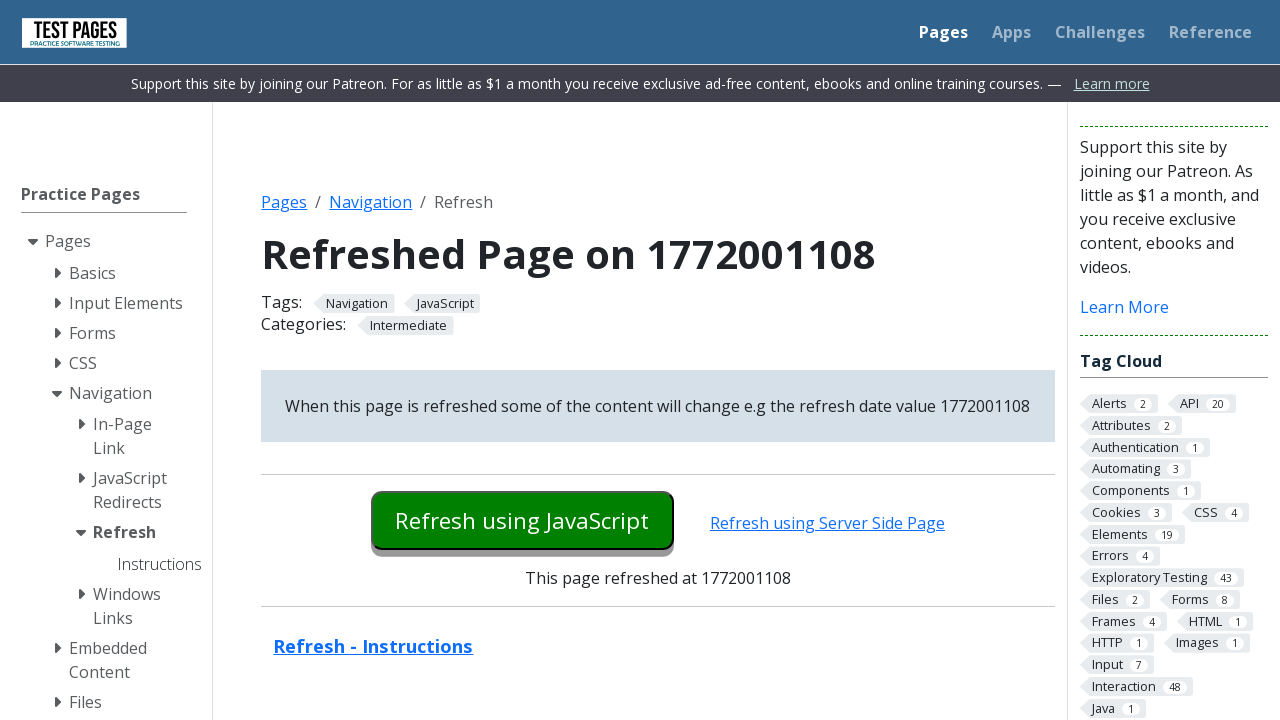

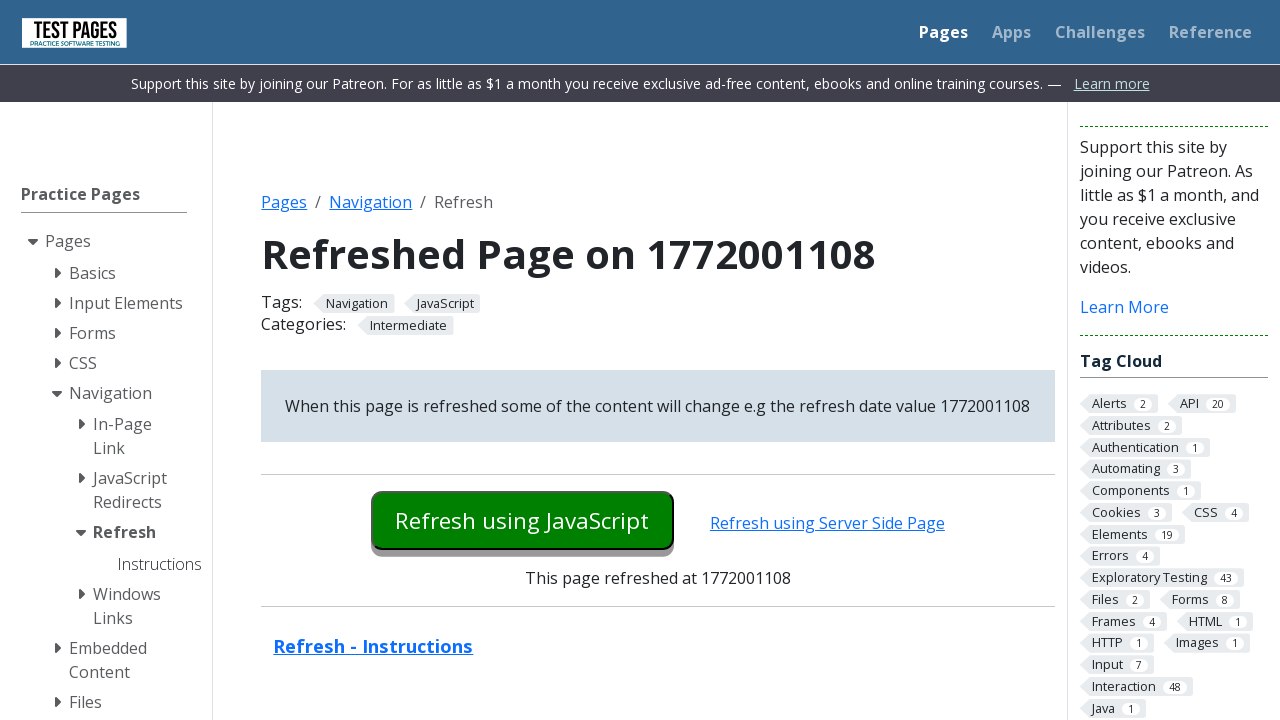